Tests submitting an empty feedback form, clicking Yes on the confirmation page, and verifying the generic thank you message is displayed without a name.

Starting URL: https://kristinek.github.io/site/tasks/provide_feedback

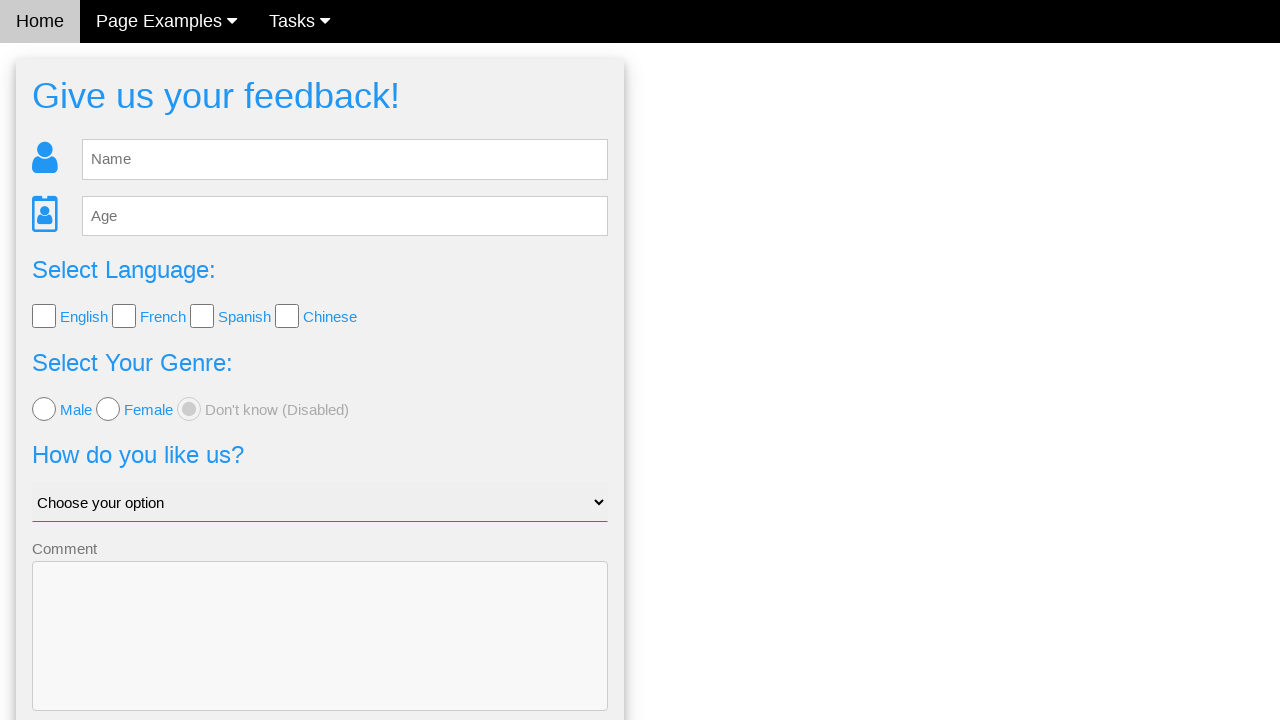

Navigated to feedback form page
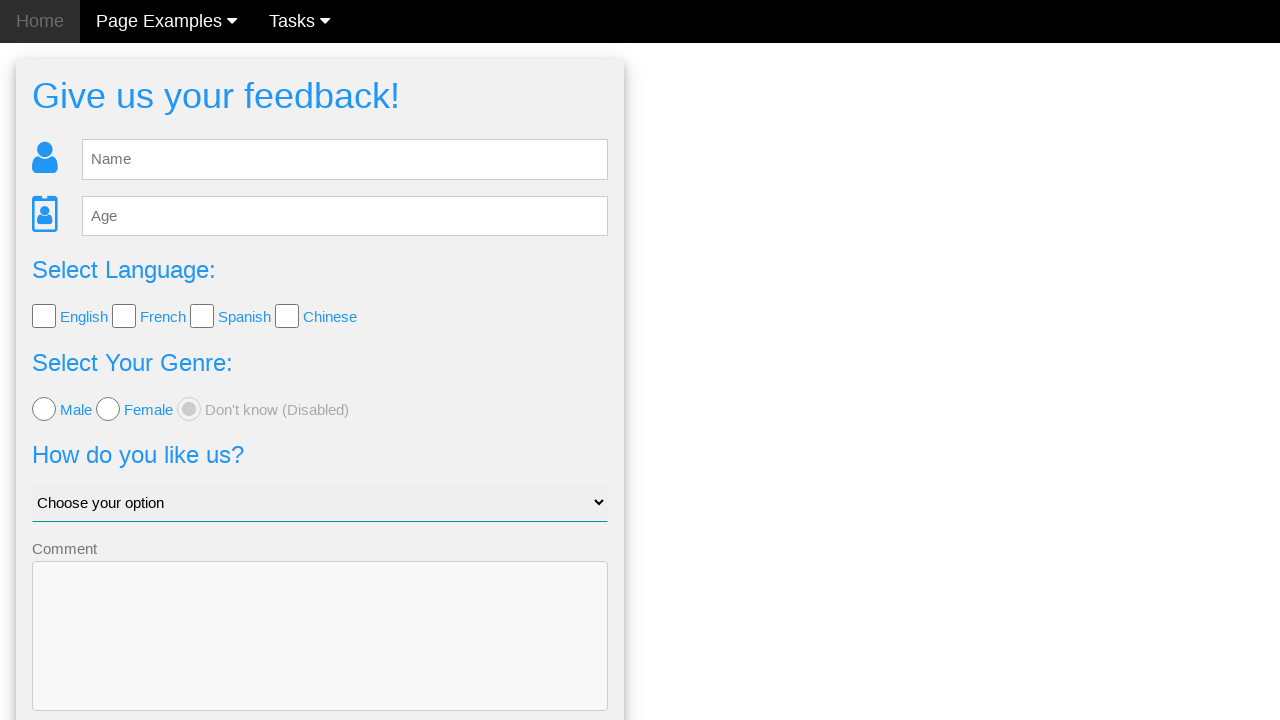

Clicked Send button without entering feedback at (320, 656) on .w3-btn-block
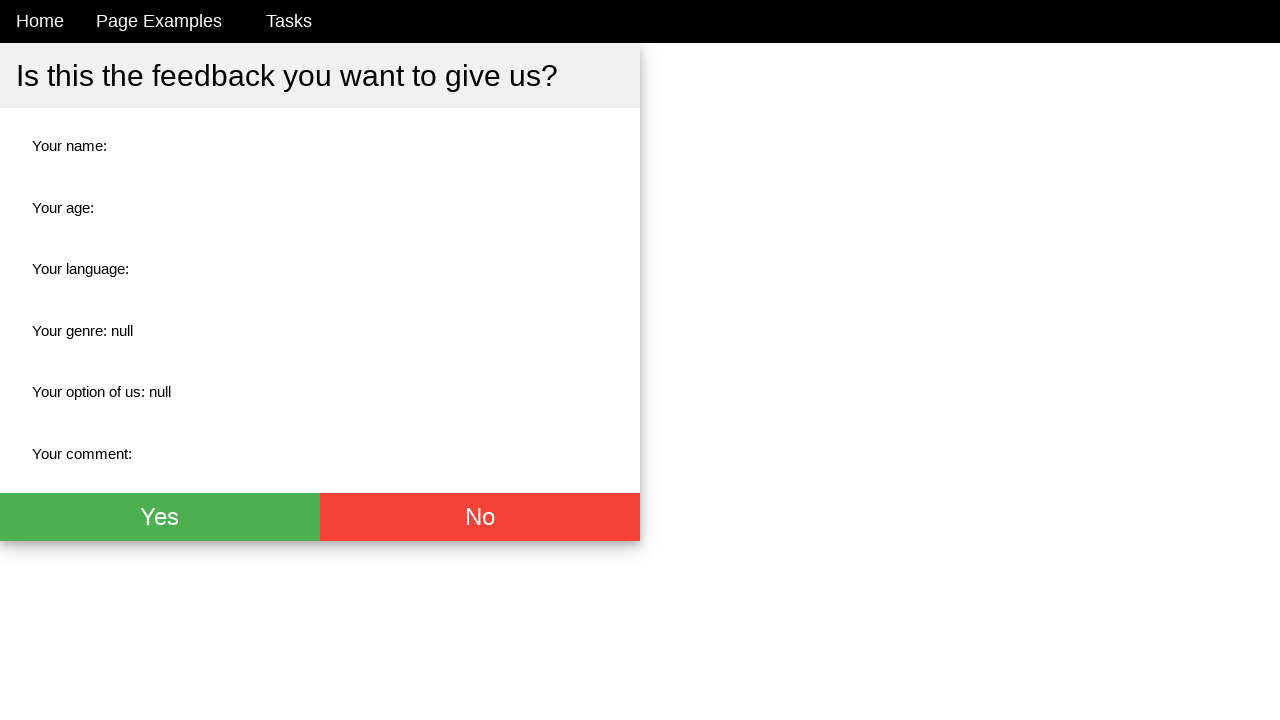

Confirmation page with Yes button loaded
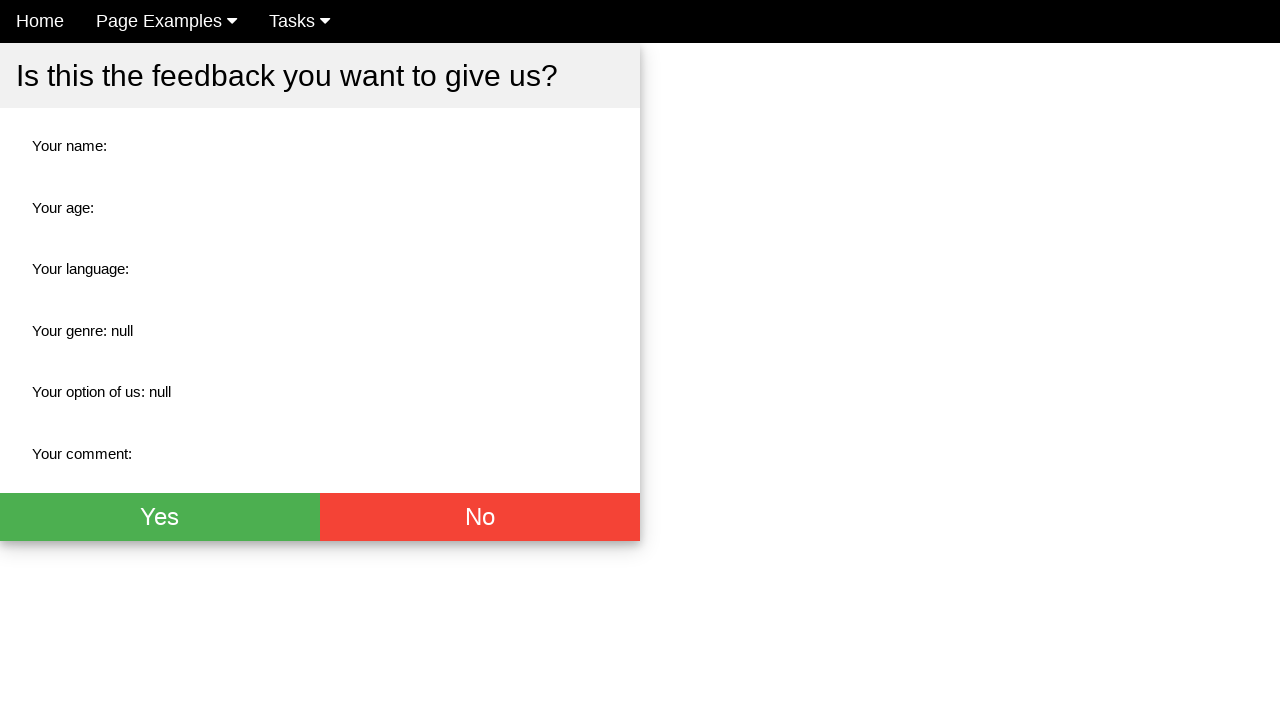

Clicked Yes button on confirmation page at (160, 517) on .w3-green
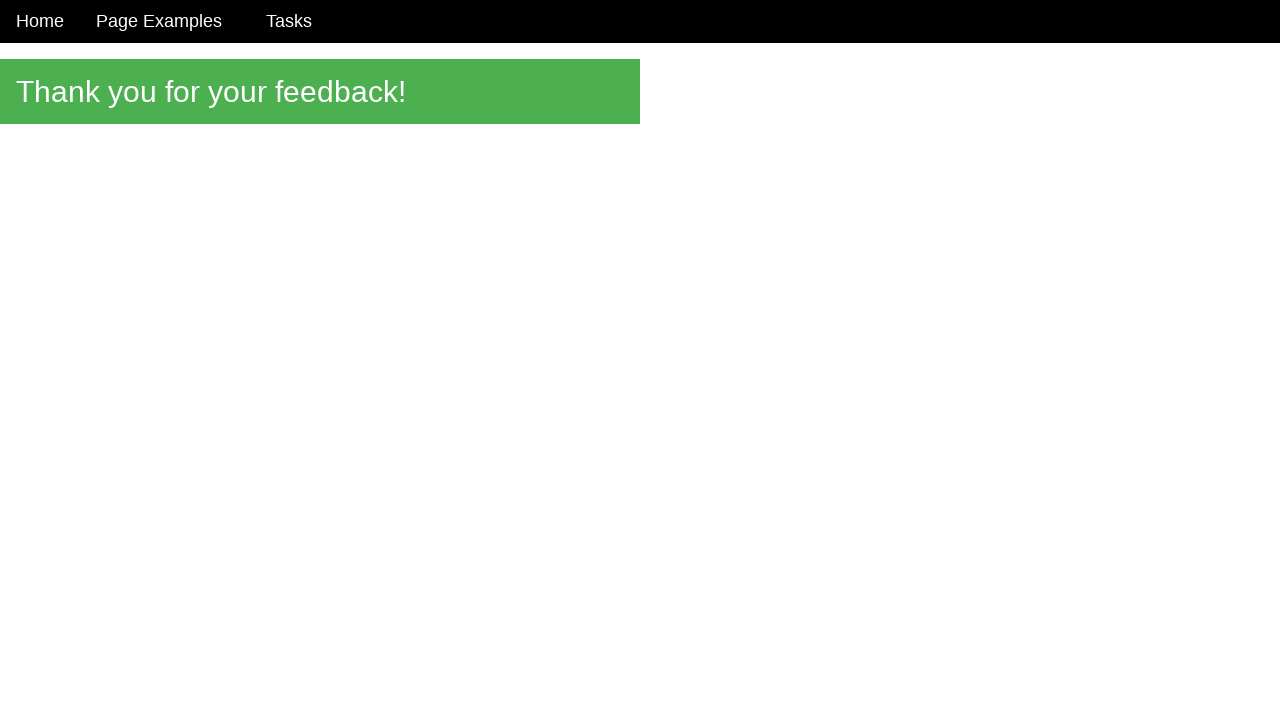

Thank you message element appeared
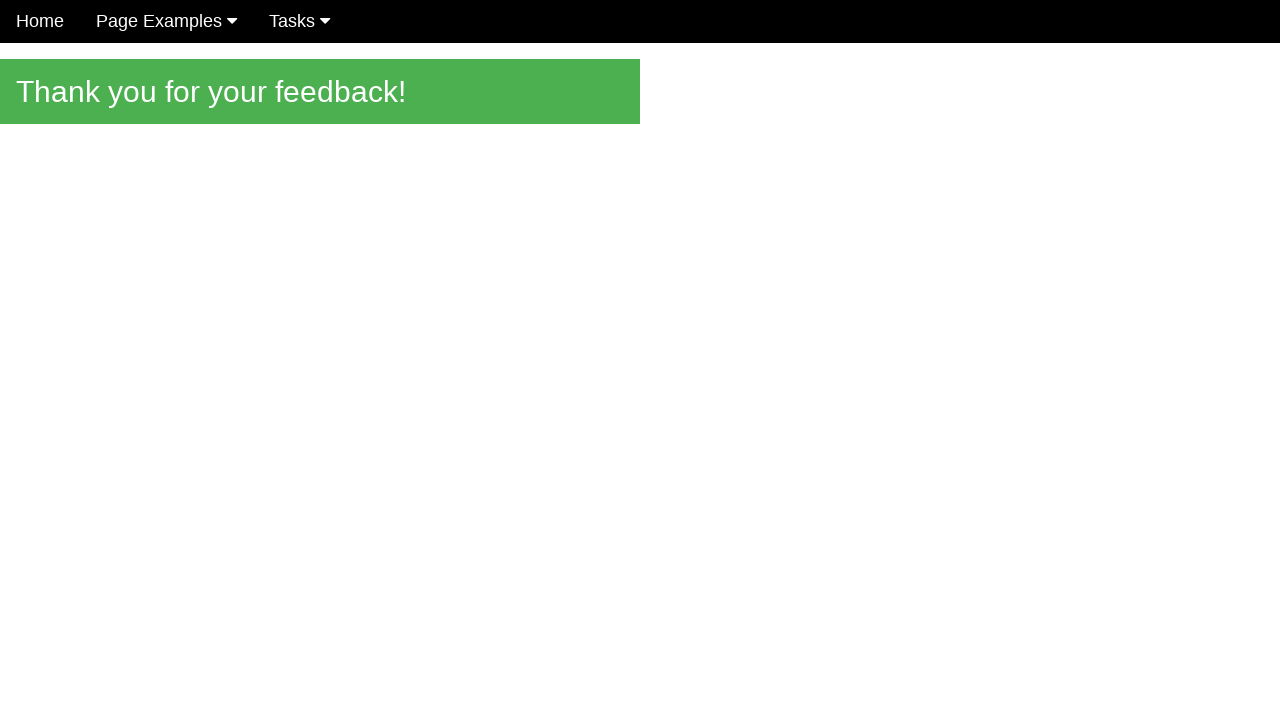

Verified generic thank you message displayed without name
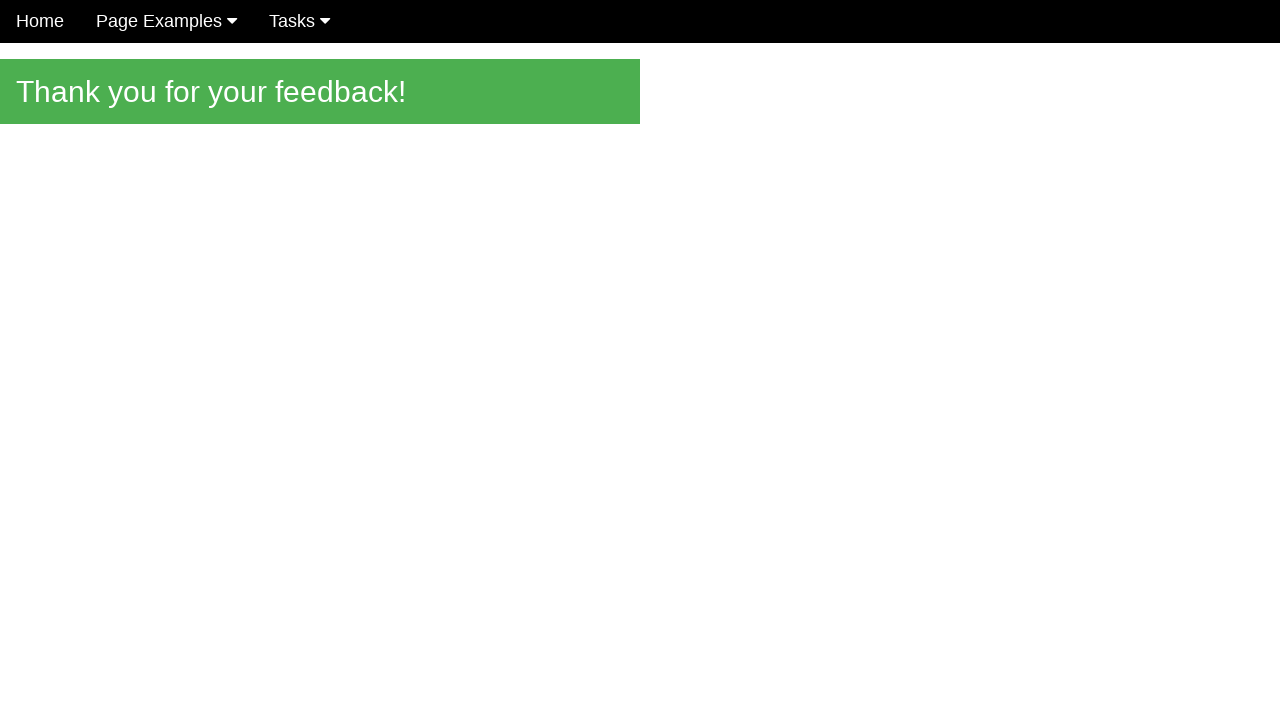

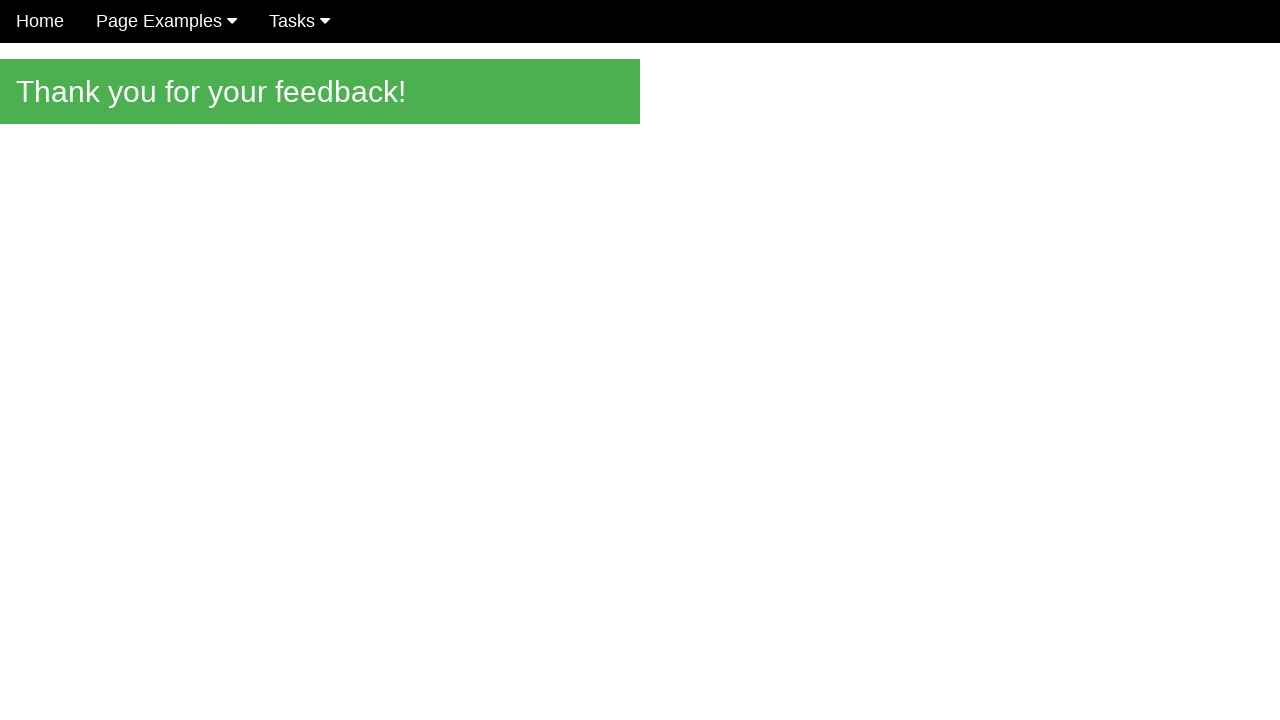